Verifies that the page title is not the lowercase version "youtube"

Starting URL: https://www.youtube.com

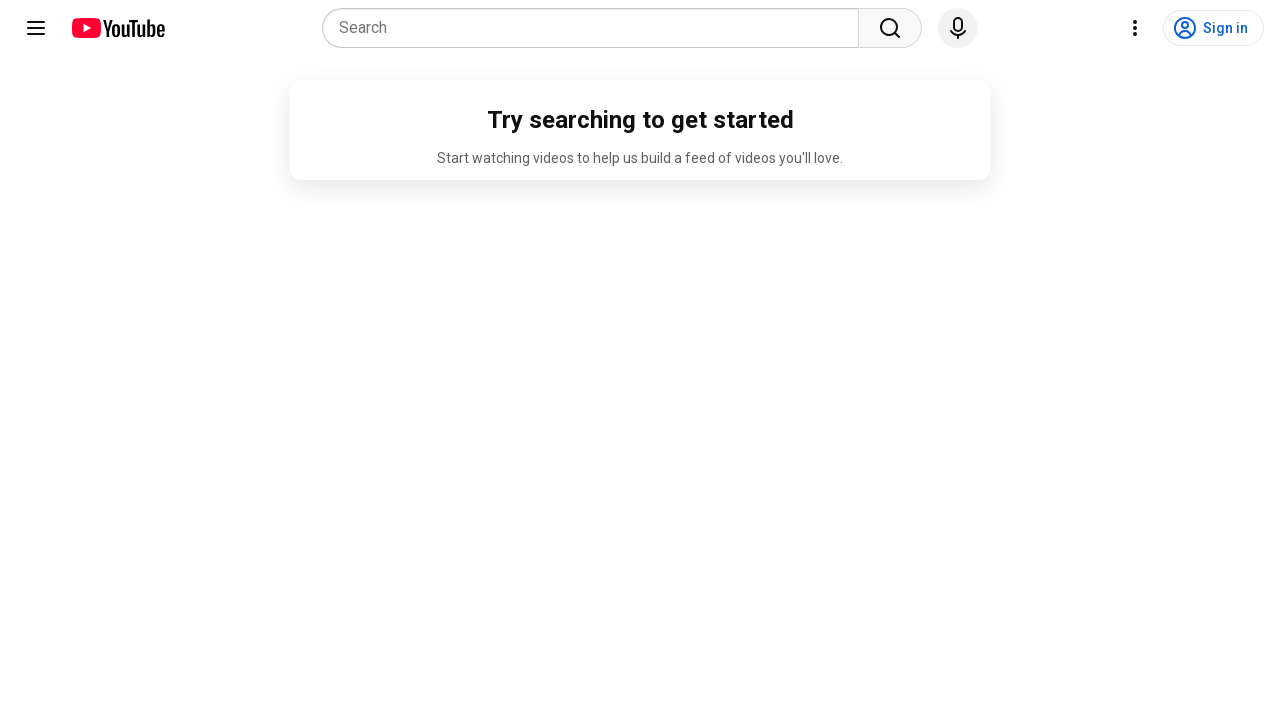

Navigated to https://www.youtube.com
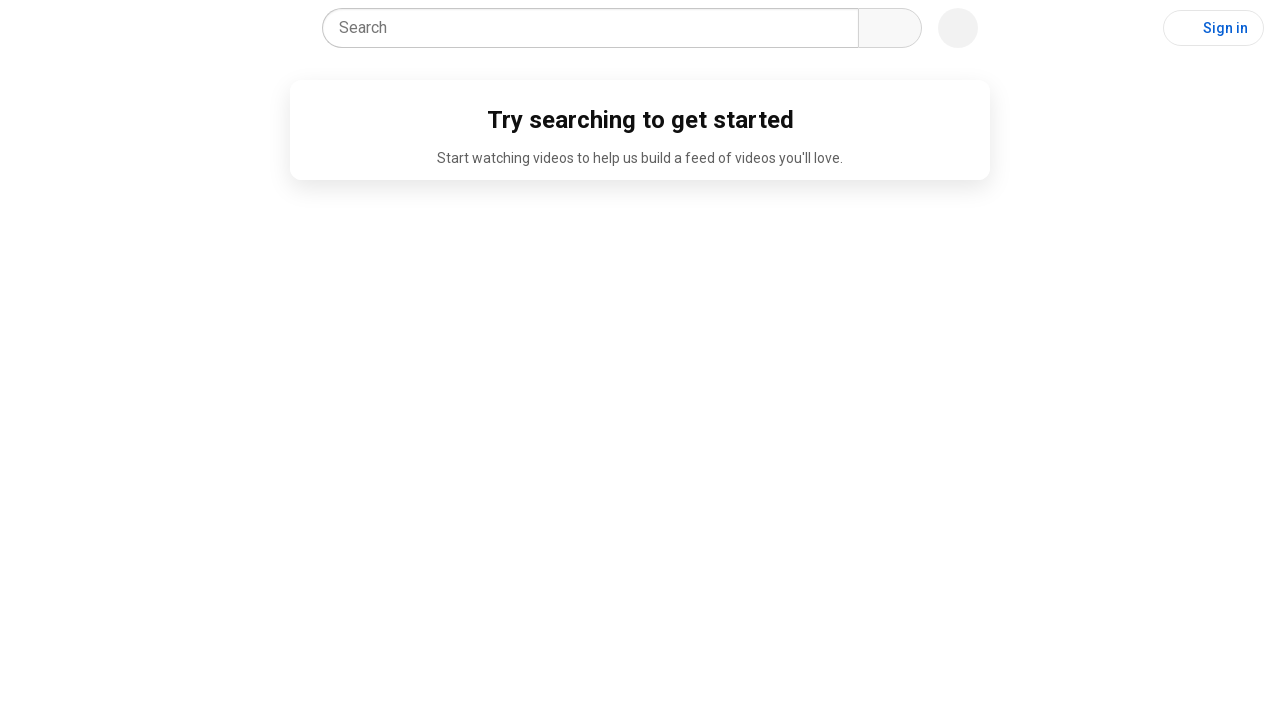

Verified page title is not lowercase 'youtube'
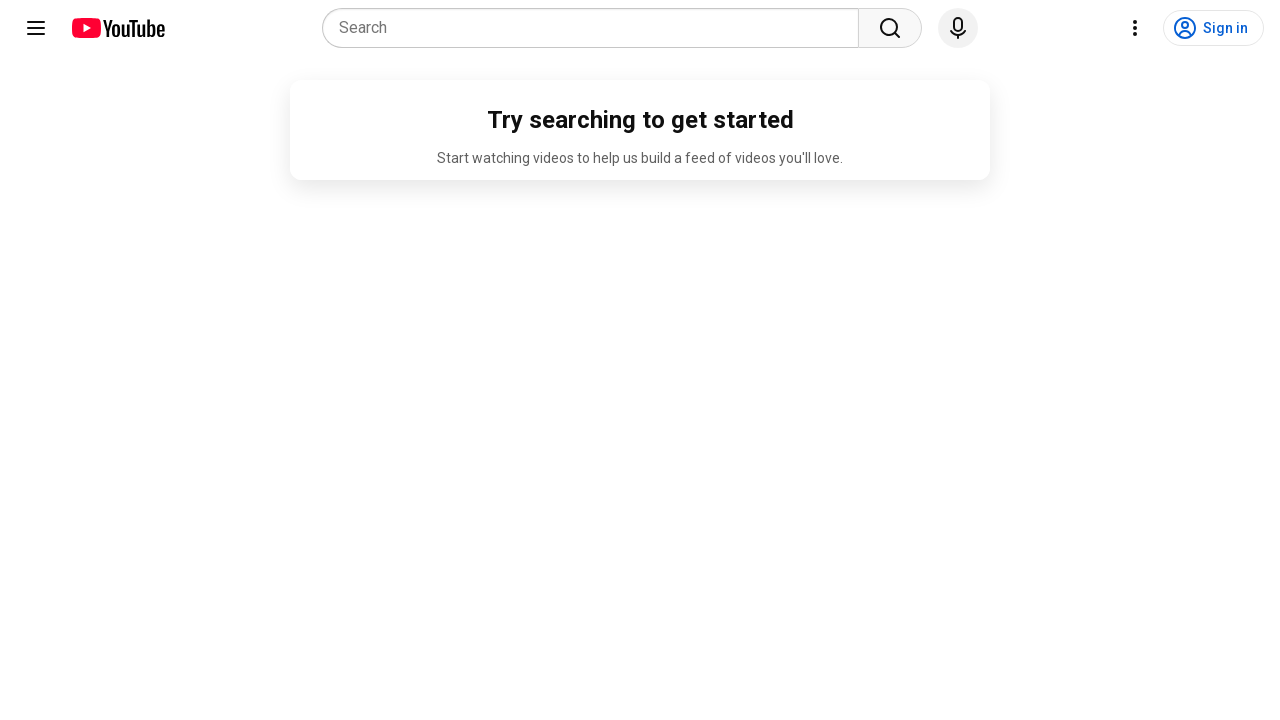

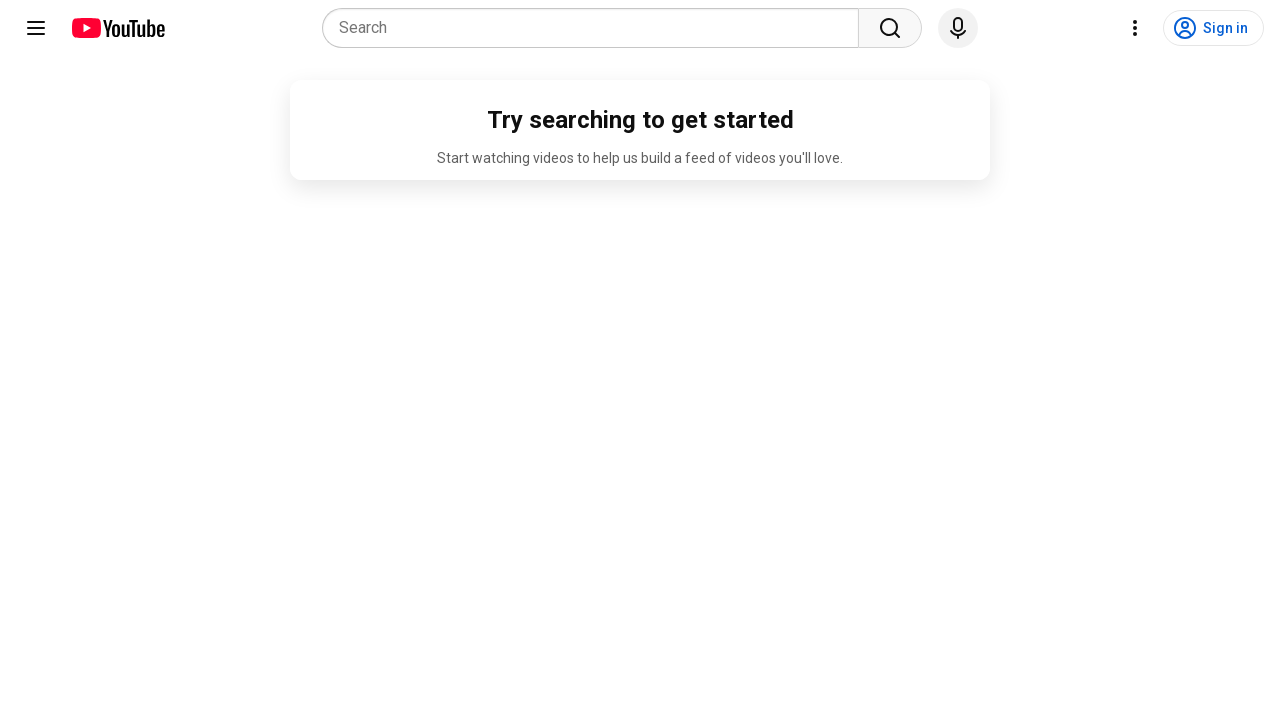